Tests checkbox interaction on The Internet test site by clicking on two checkboxes to toggle their checked states.

Starting URL: http://the-internet.herokuapp.com/checkboxes

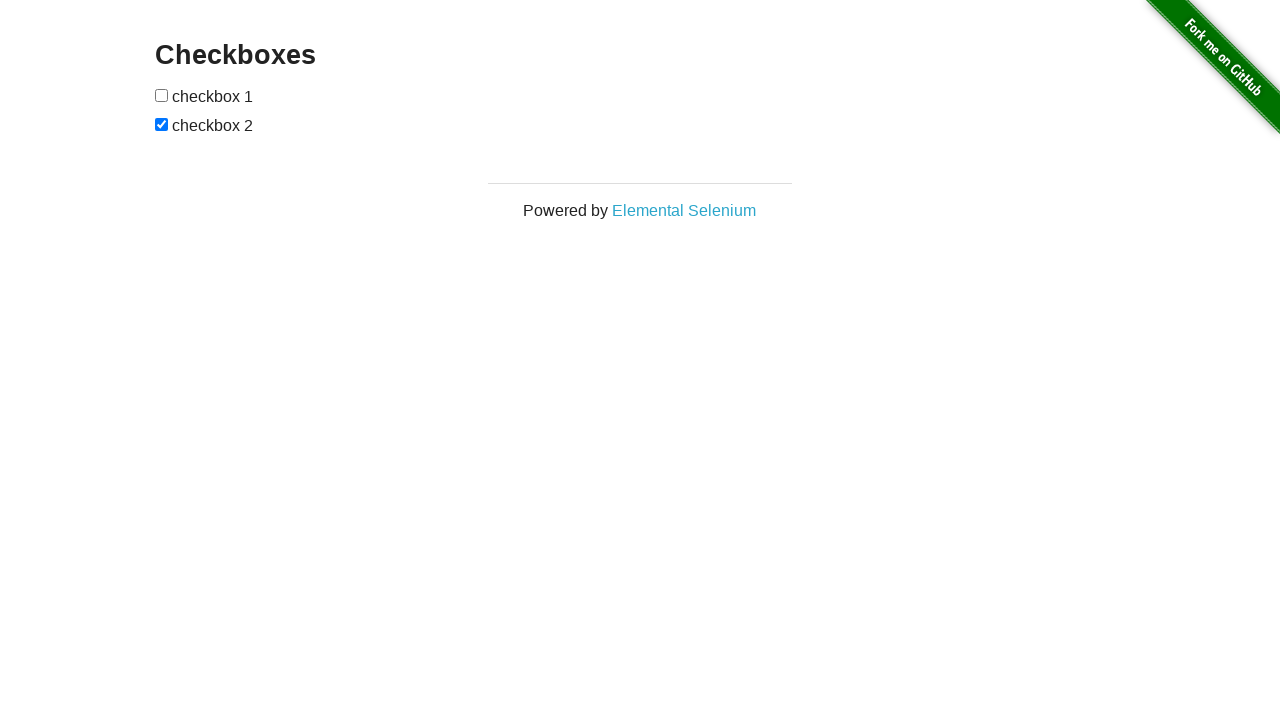

Waited for checkboxes to load on the page
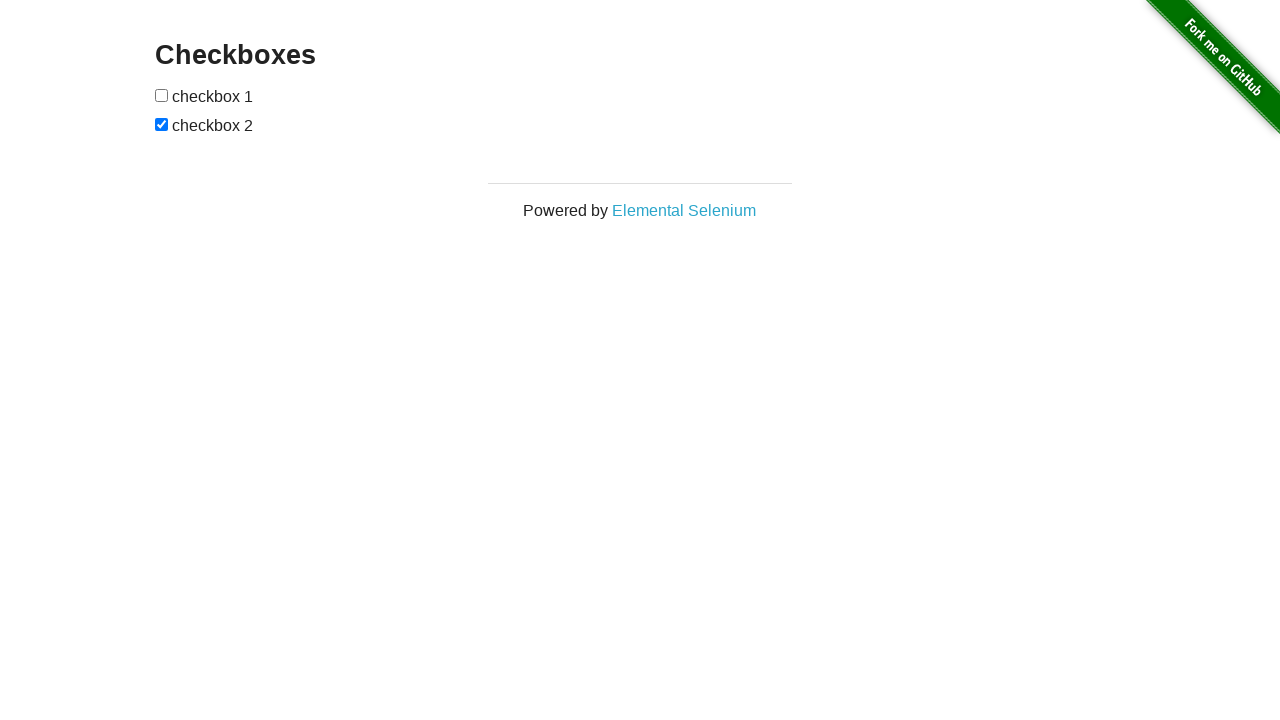

Clicked the first checkbox to toggle its state at (162, 95) on input[type='checkbox'] >> nth=0
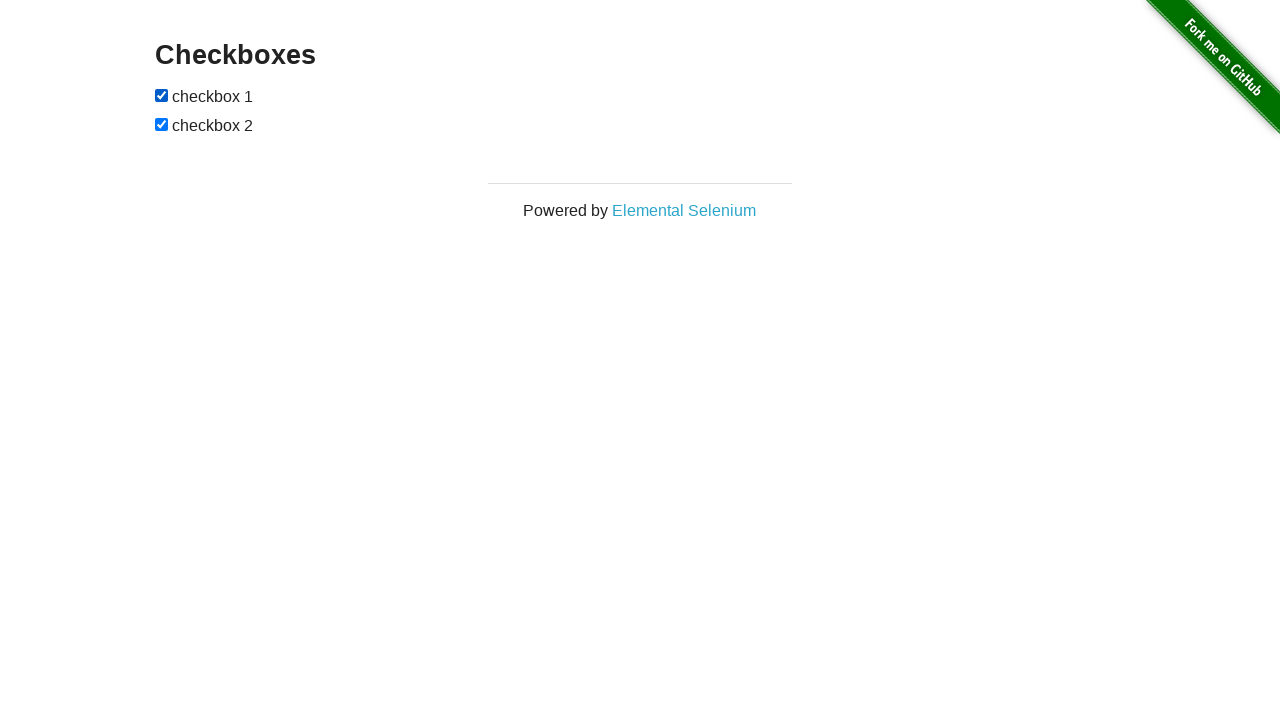

Clicked the second checkbox to toggle its state at (162, 124) on input[type='checkbox'] >> nth=1
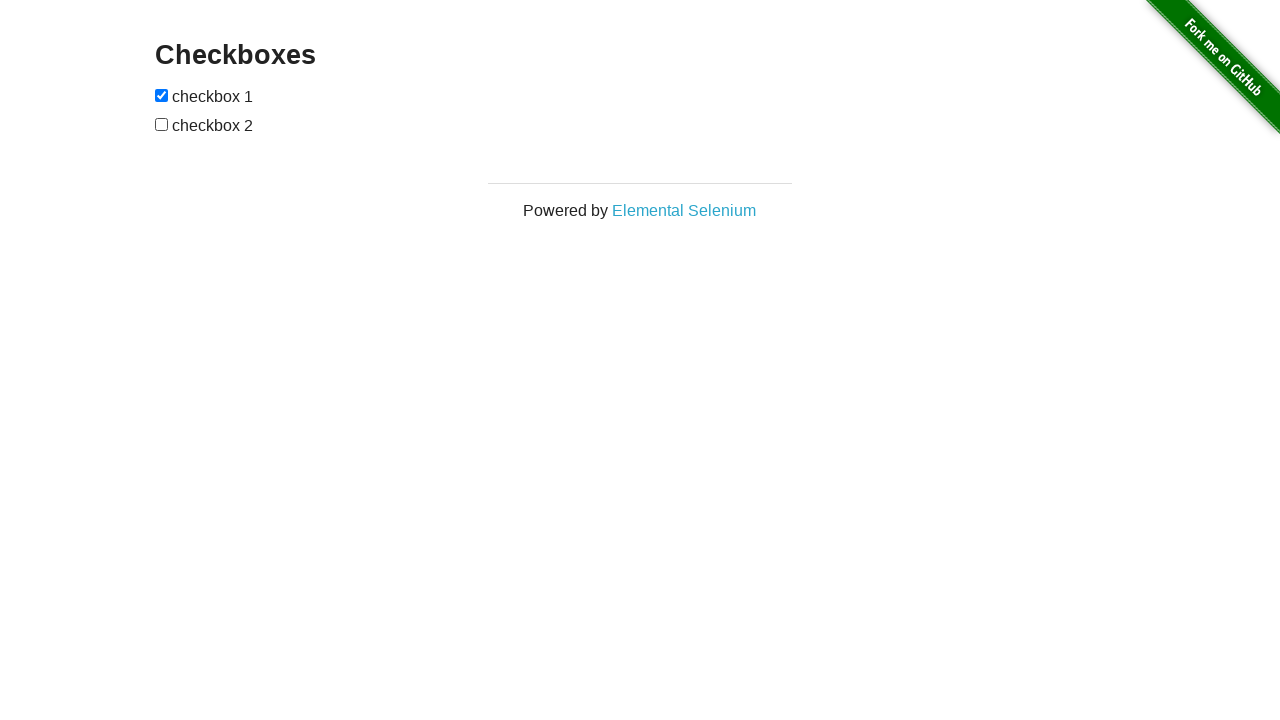

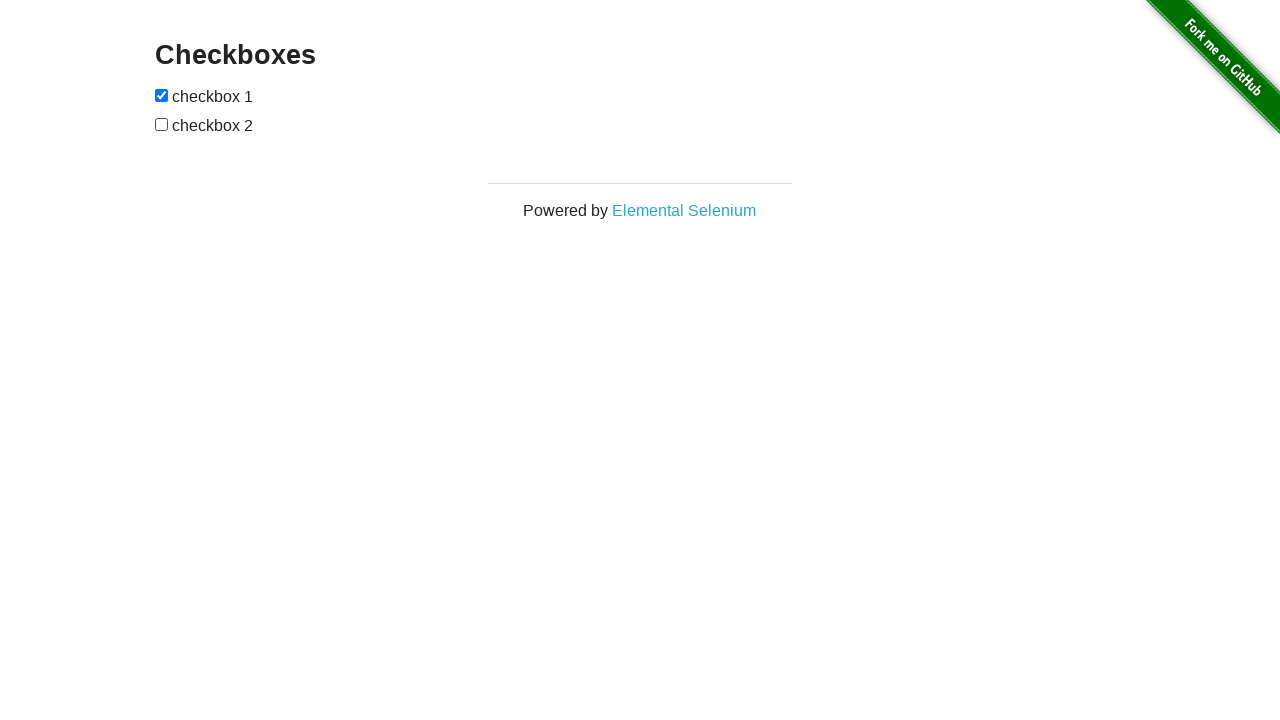